Navigates to the Netology educational platform homepage and clicks on the "Course Catalog" link to browse available courses.

Starting URL: https://netology.ru

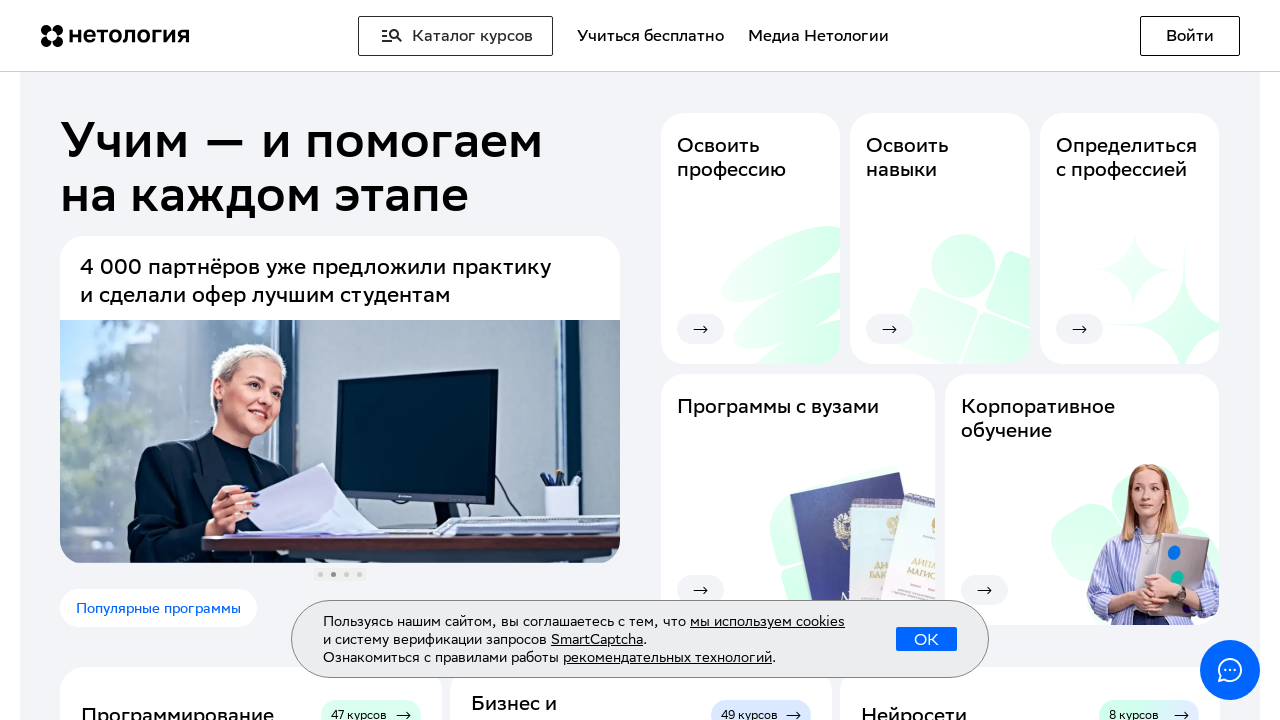

Clicked on 'Course Catalog' link at (456, 36) on text=Каталог курсов
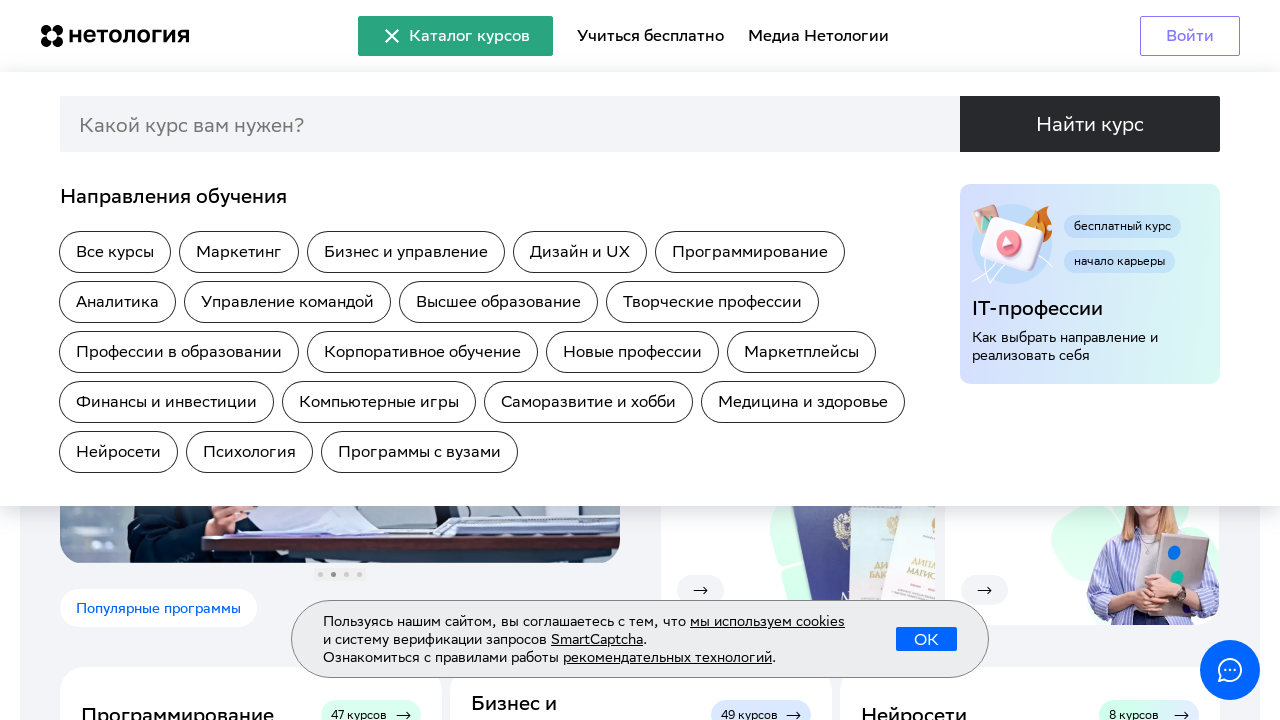

Waited for catalog page to load (networkidle)
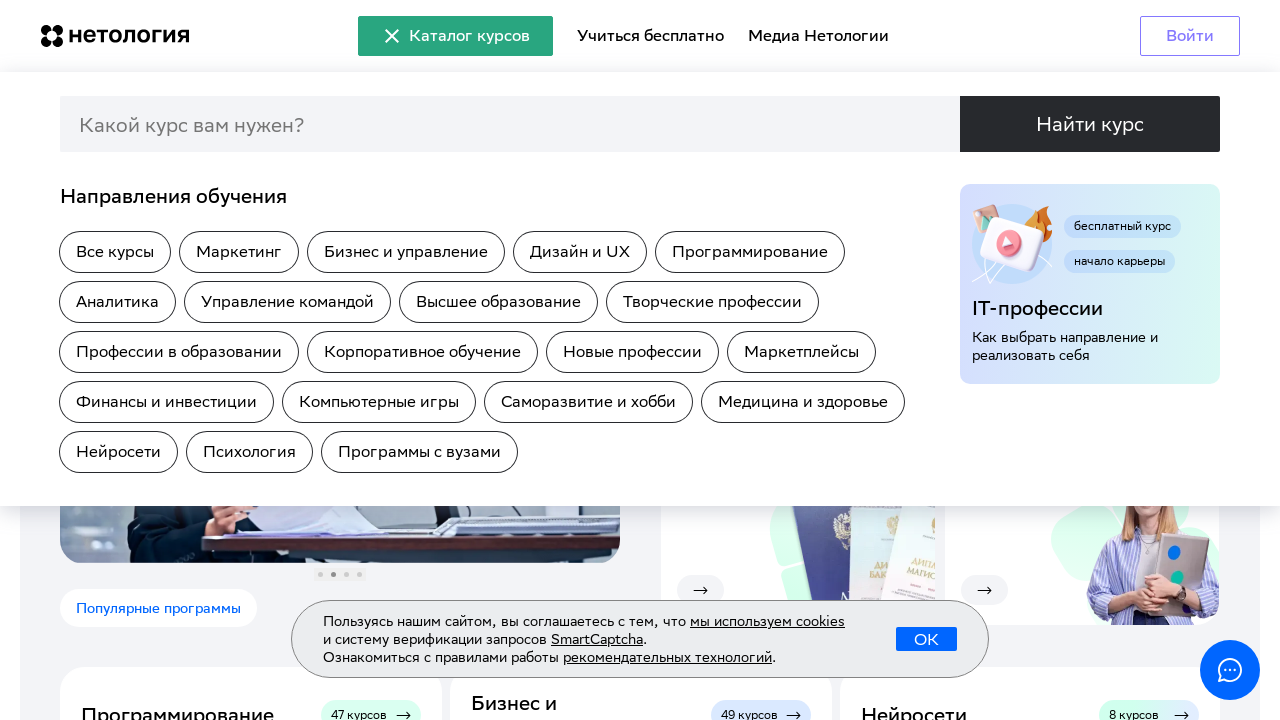

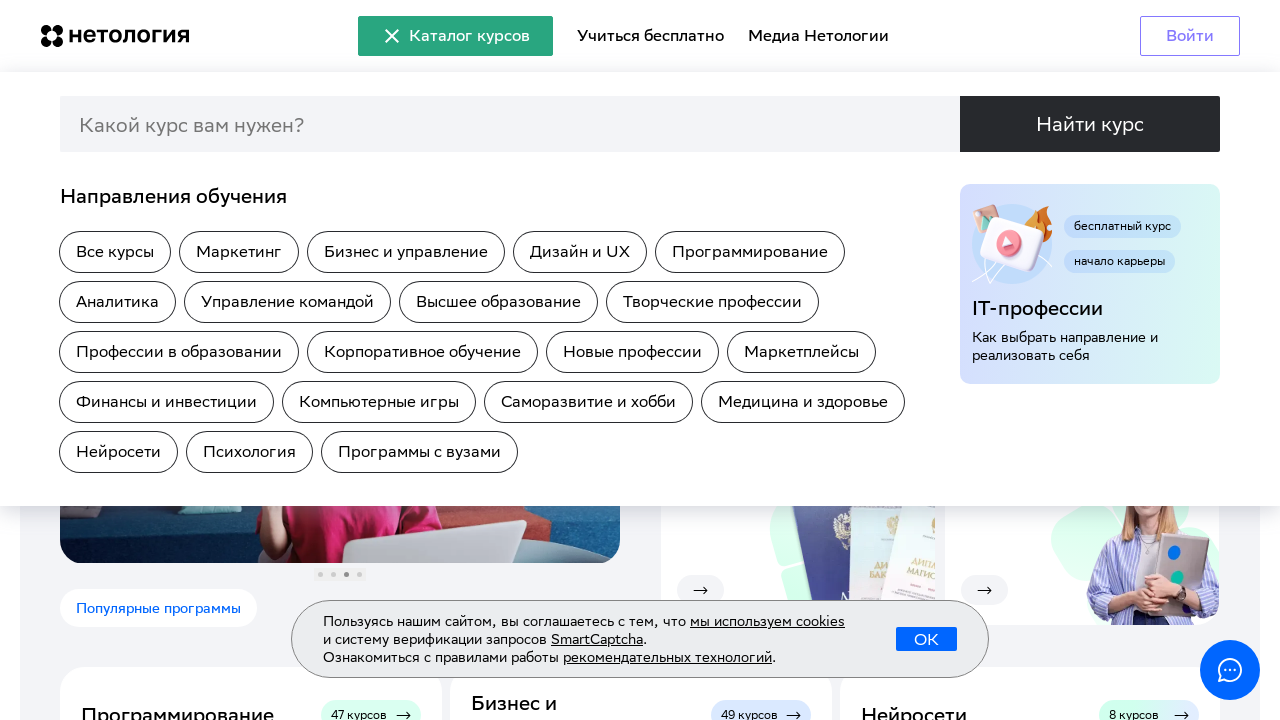